Tests opening a new browser tab and navigating to a different URL

Starting URL: https://www.livechennai.com/gold_silverrate.asp

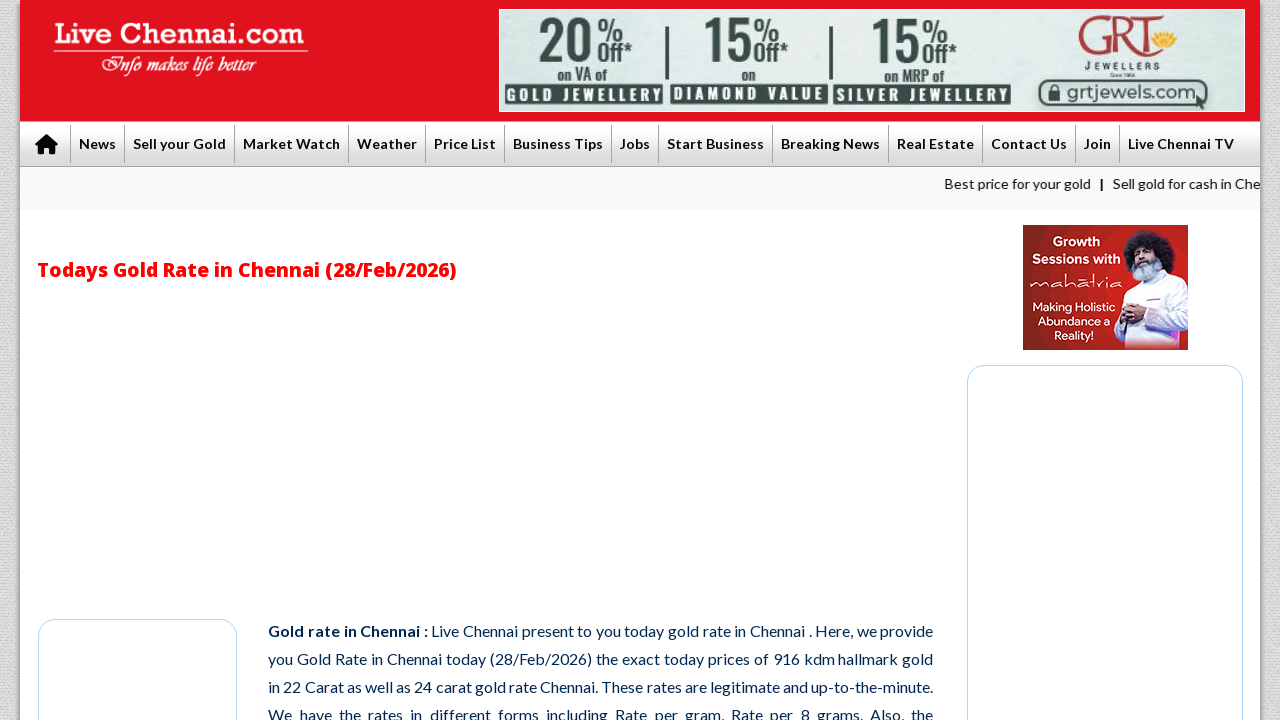

Opened a new browser tab
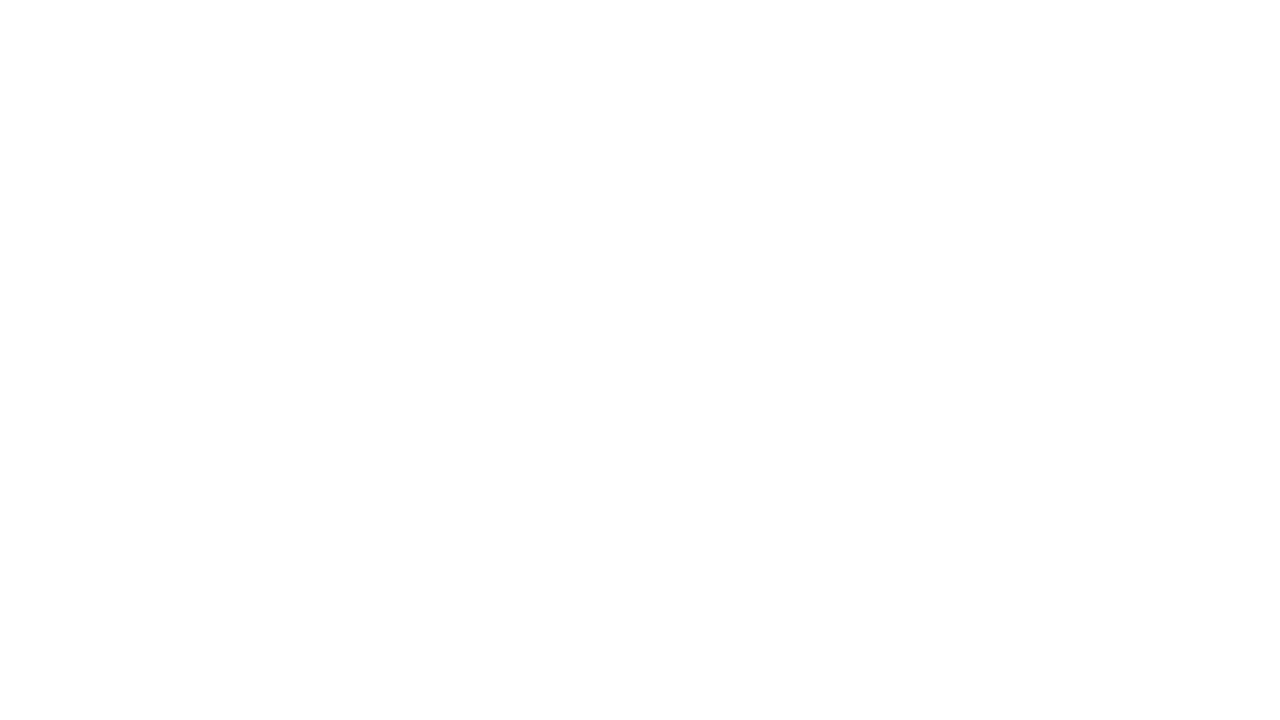

Navigated to https://www.canada411.ca/ in new tab
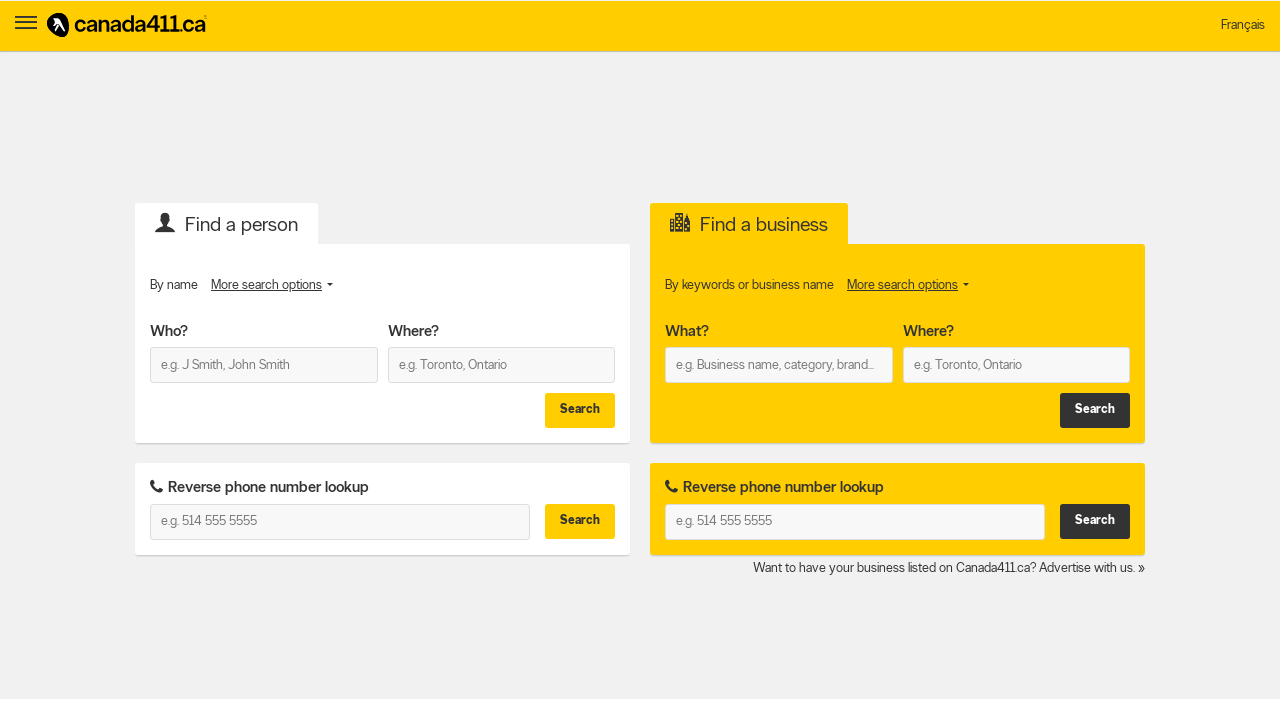

Page load state 'domcontentloaded' confirmed
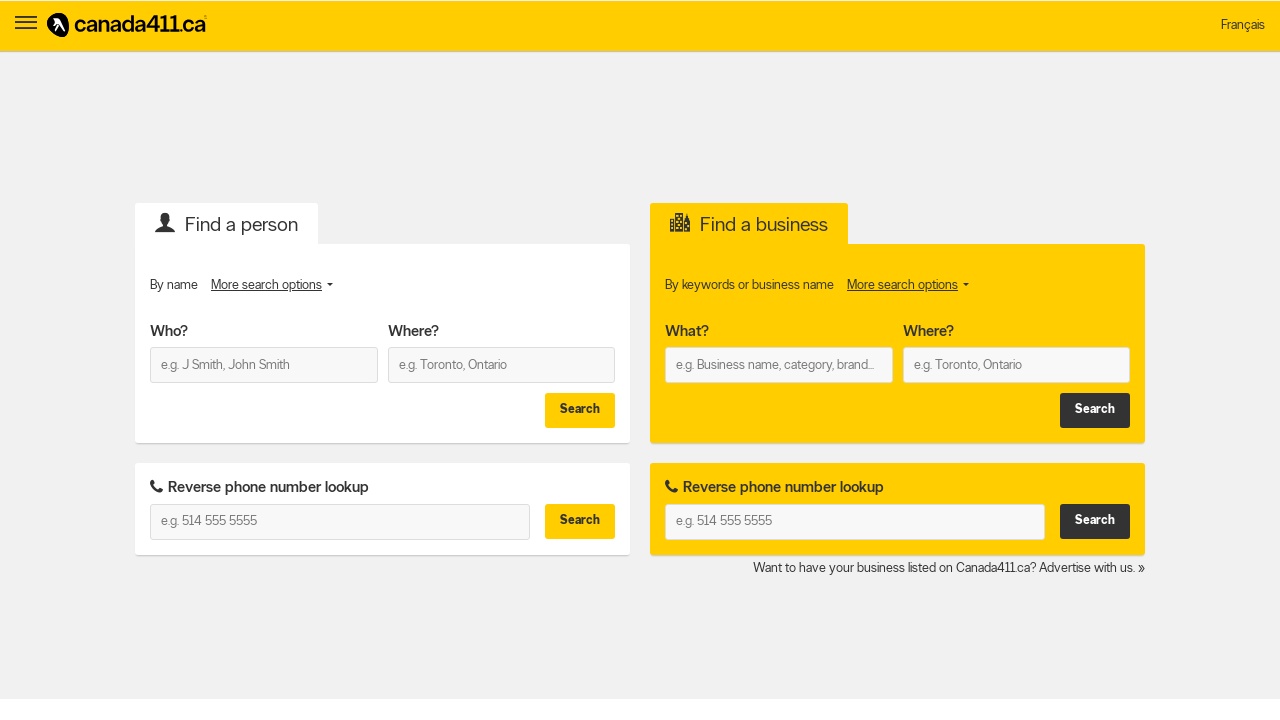

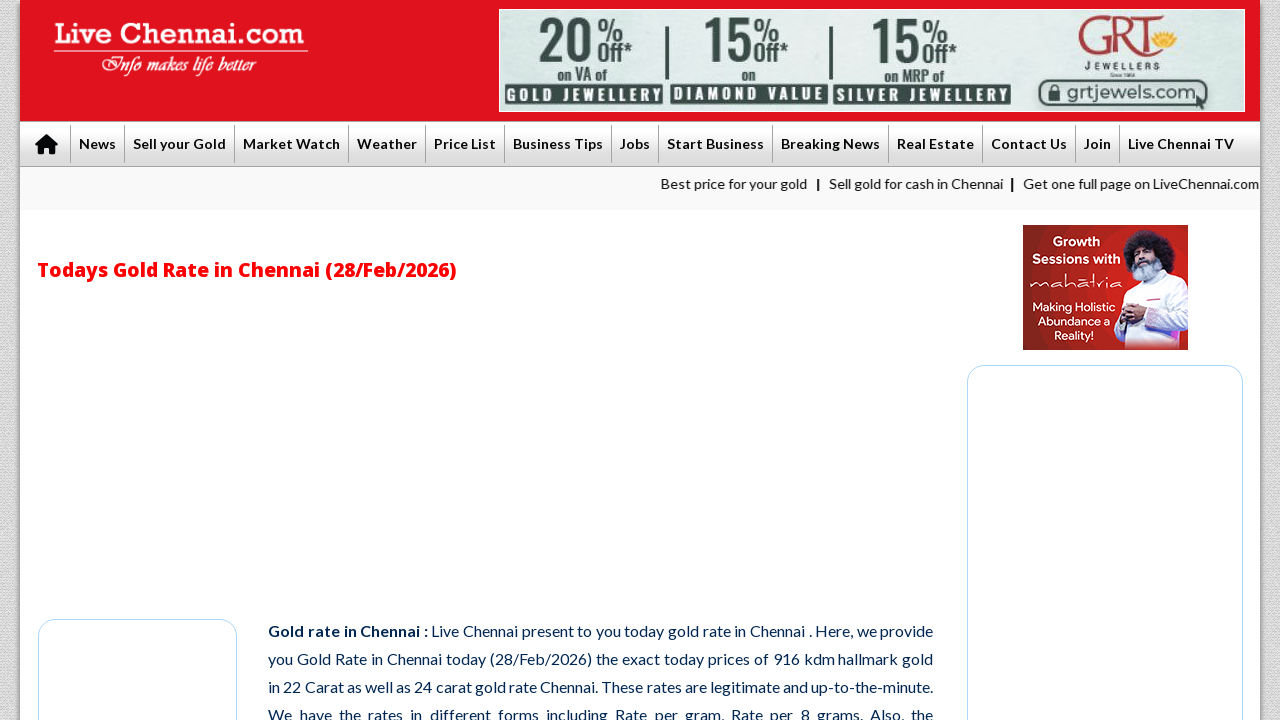